Tests form with unmasked data generation for a specific state (SP), filling documents, contacts, address, vehicle, and credit card fields.

Starting URL: https://box4.dev/gerador-br/formulario-para-teste/

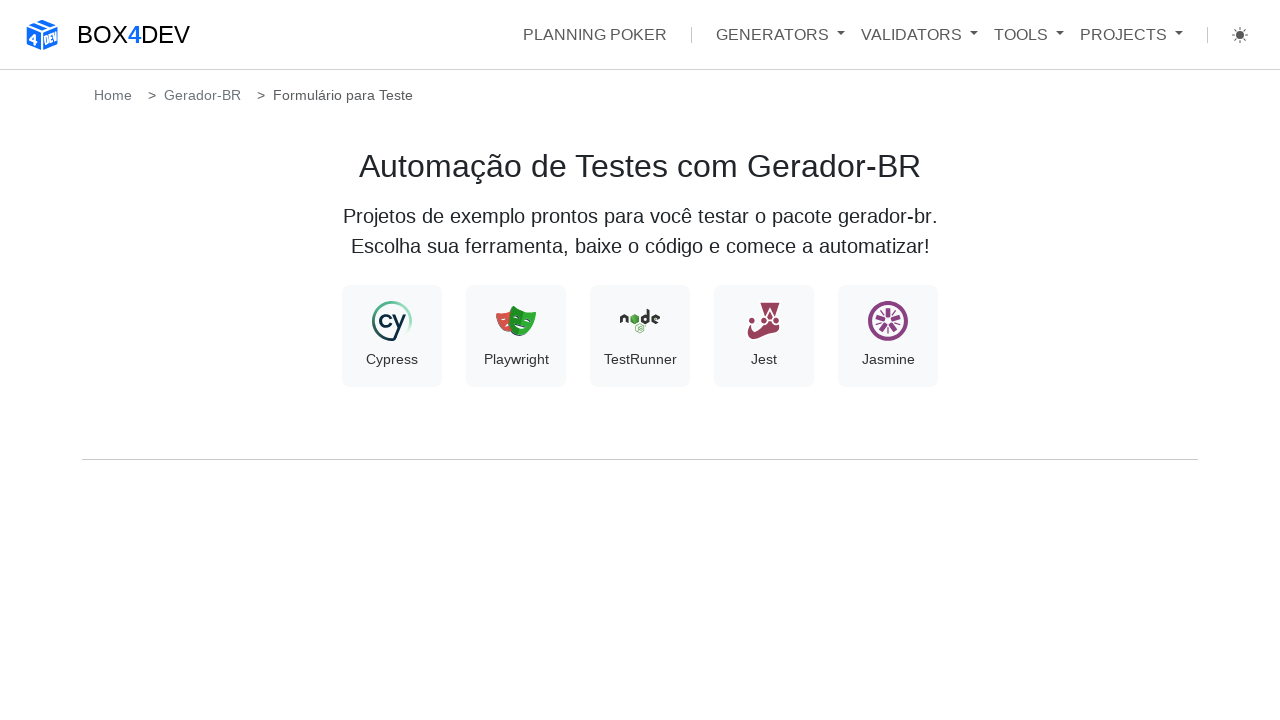

Filled CPF field with unmasked value for SP state on #fldCpf
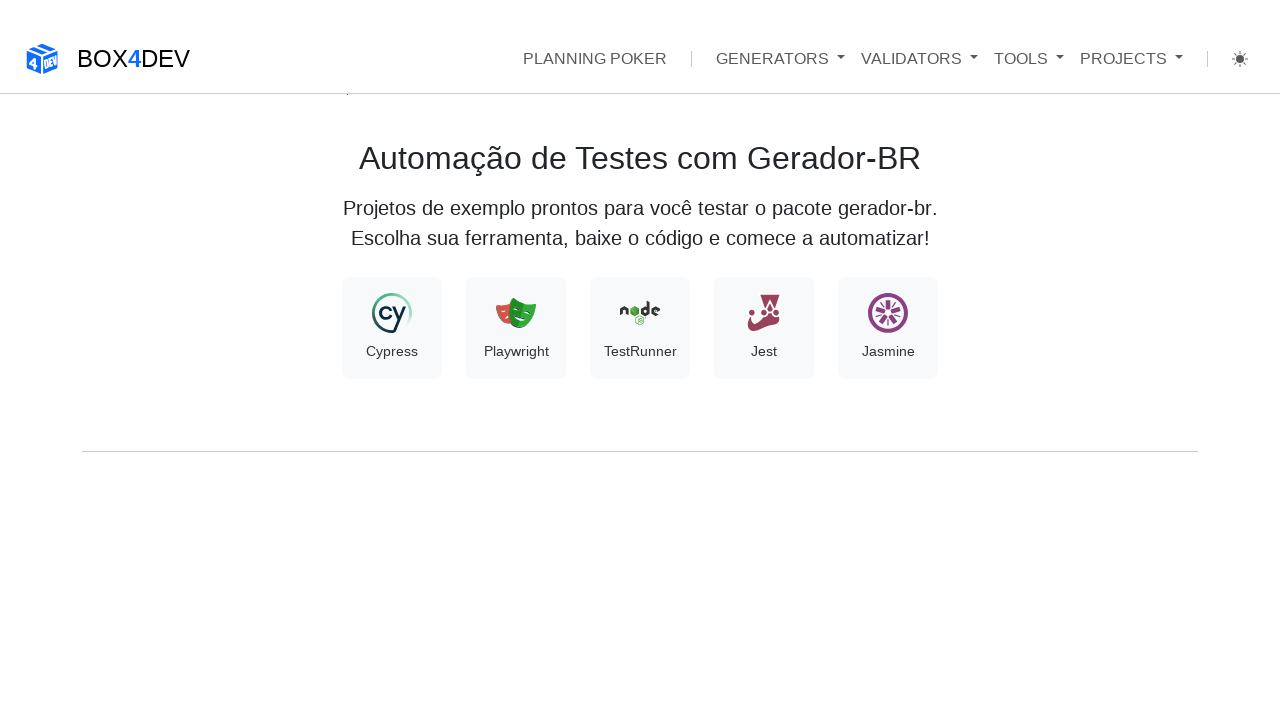

Filled CNPJ field with unmasked value on #fldCnpj
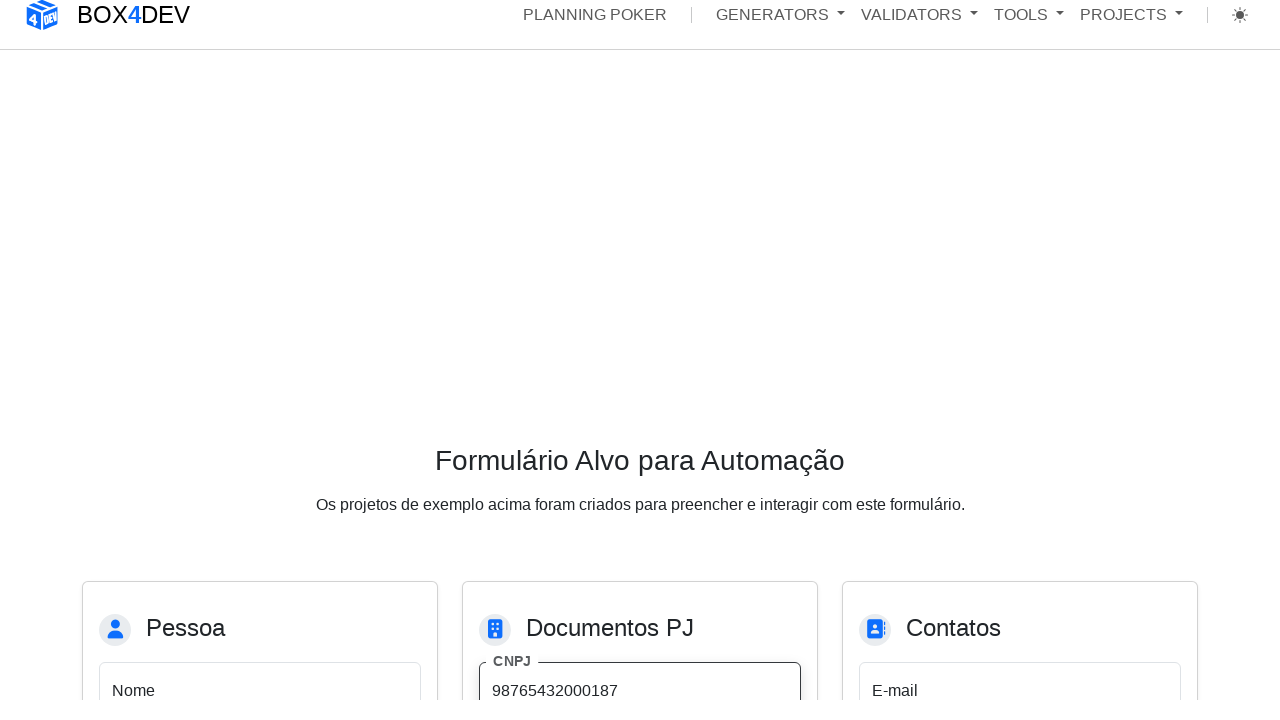

Filled RG field with unmasked value on #fldRg
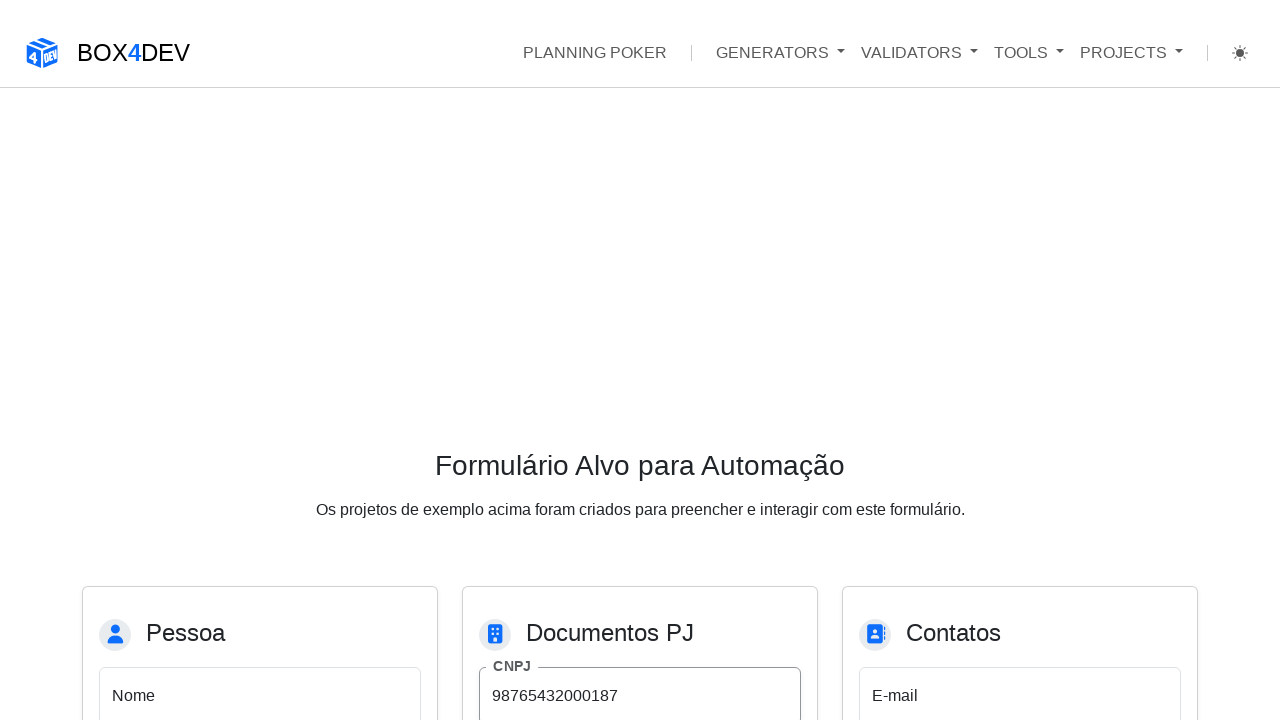

Filled CNS field with unmasked value on #fldCns
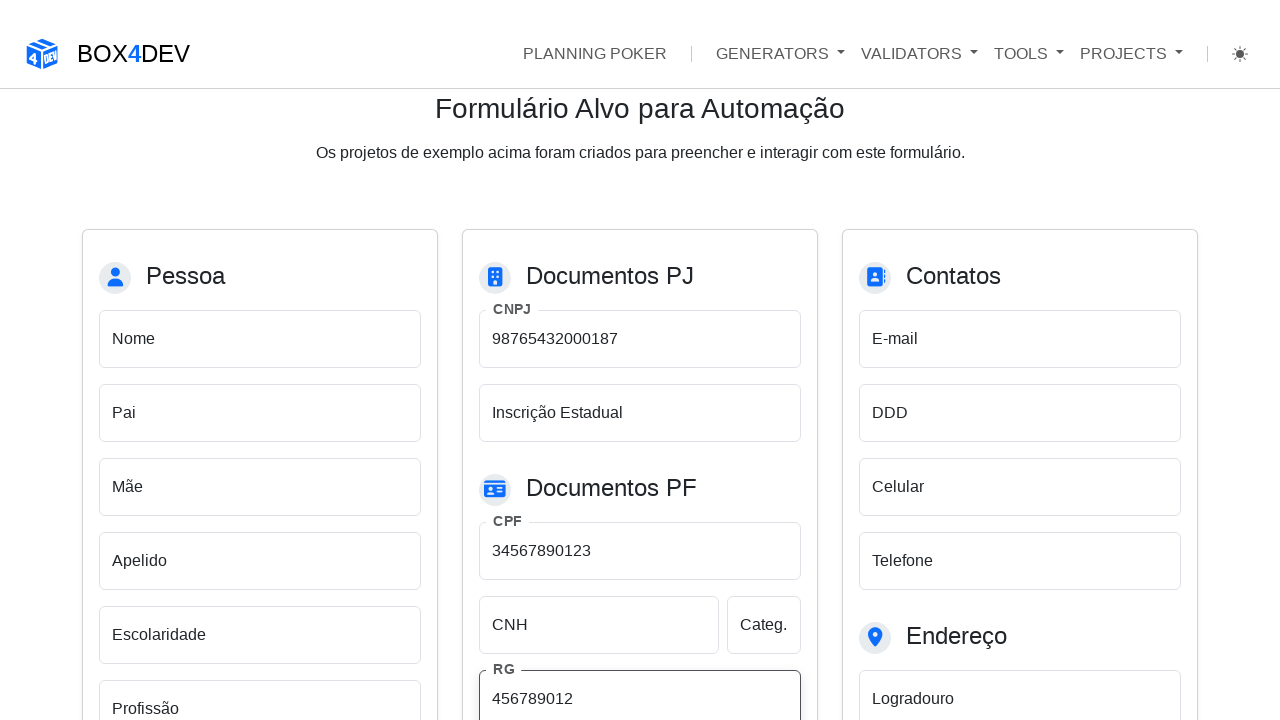

Filled PIS field with unmasked value on #fldPis
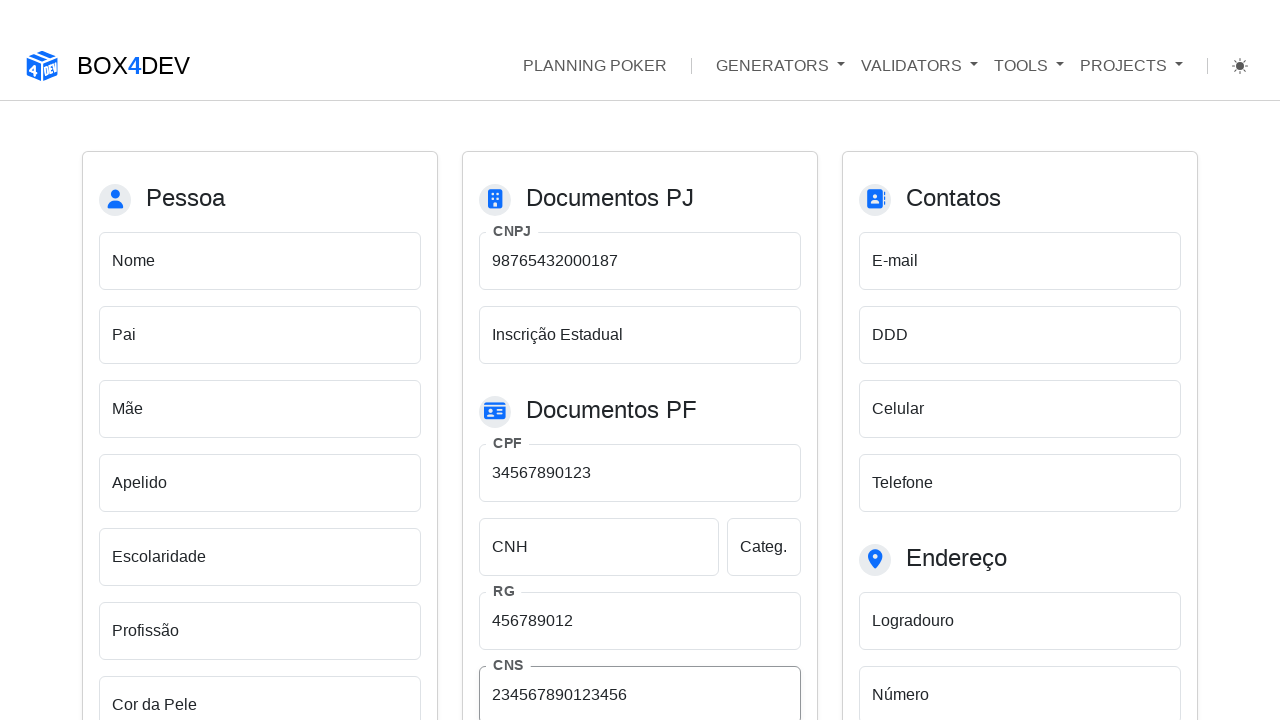

Filled Título de Eleitor field with unmasked value on #fldTituloEleitor
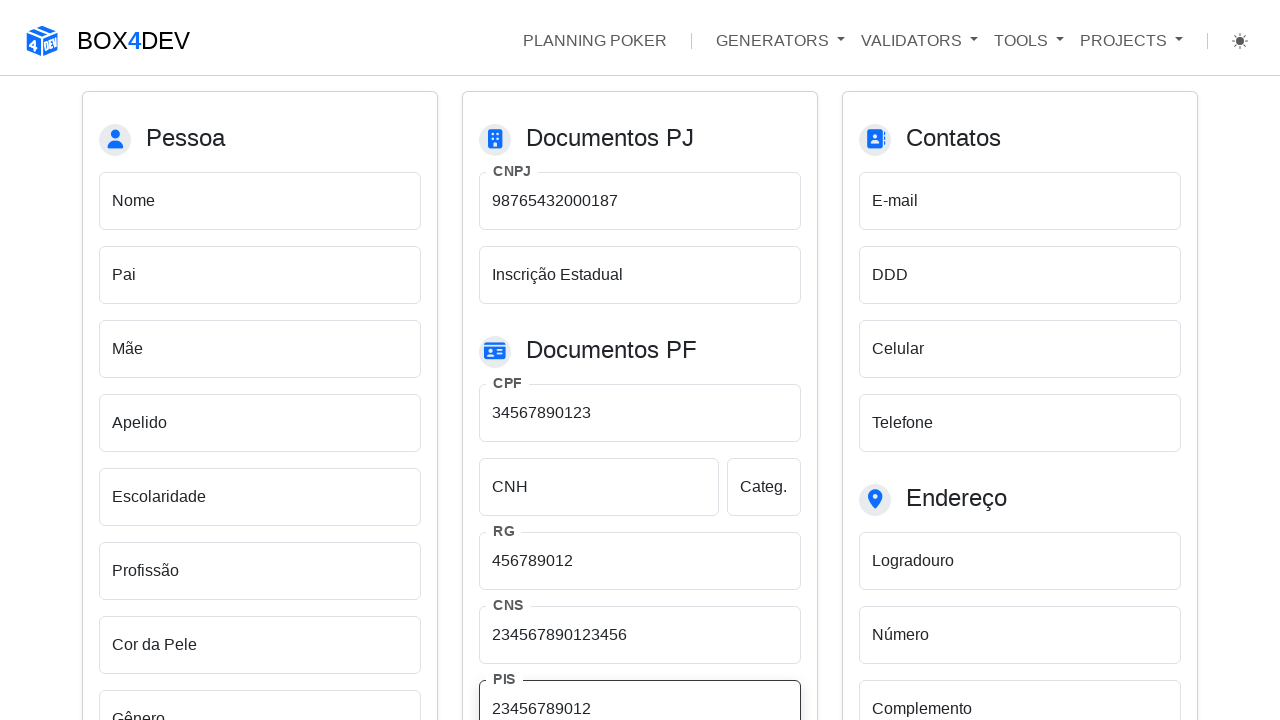

Filled Birth Certificate field with unmasked value on #fldCertidaoNascimento
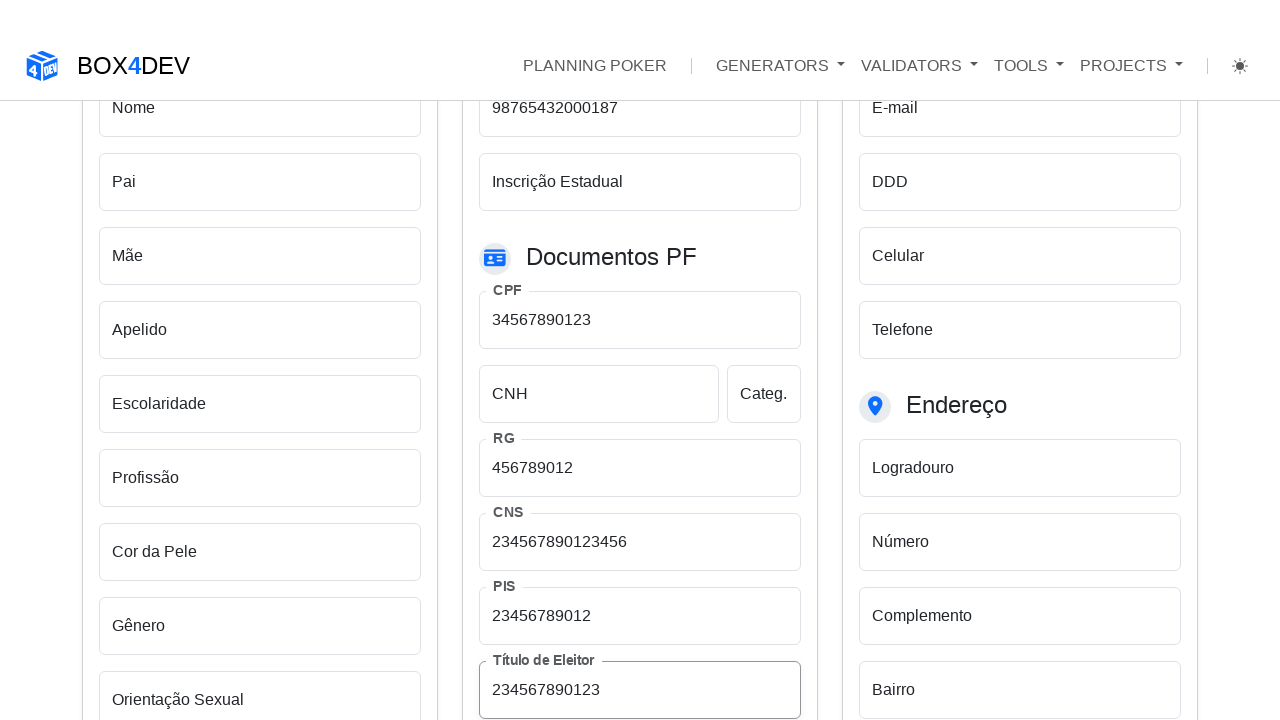

Filled Marriage Certificate field with unmasked value on #fldCertidaoCasamento
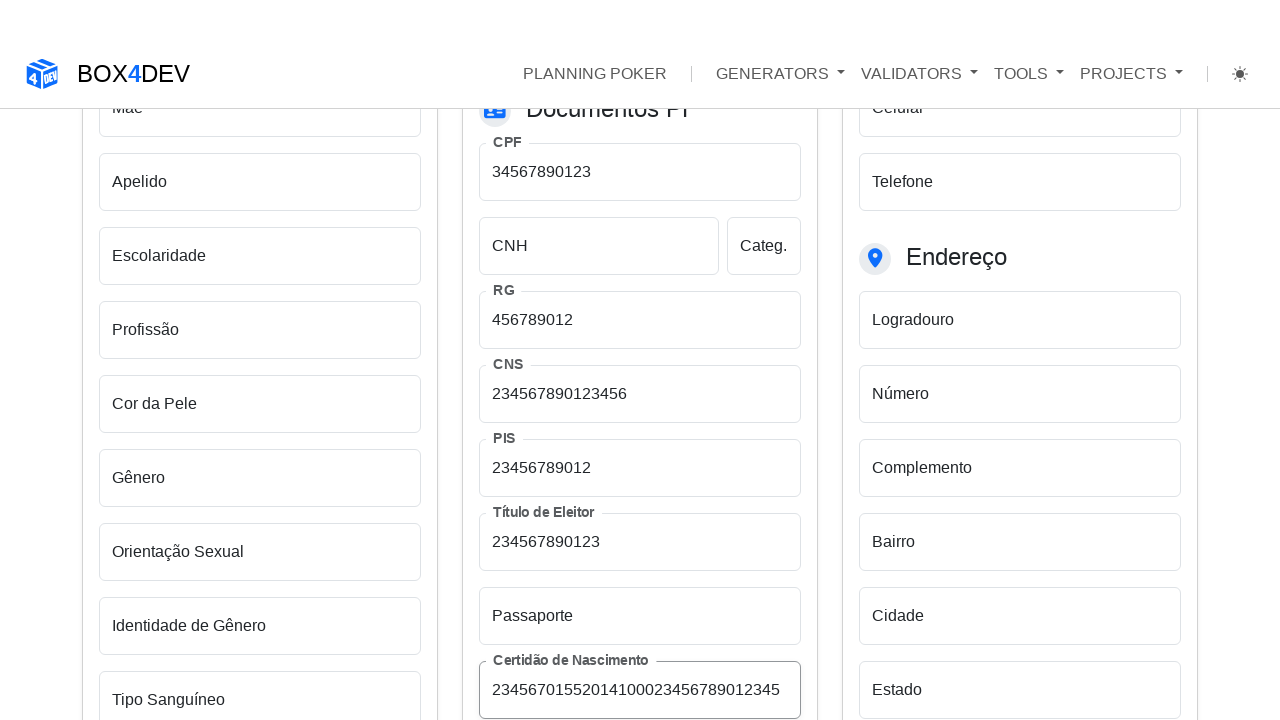

Filled Death Certificate field with unmasked value on #fldCertidaoObito
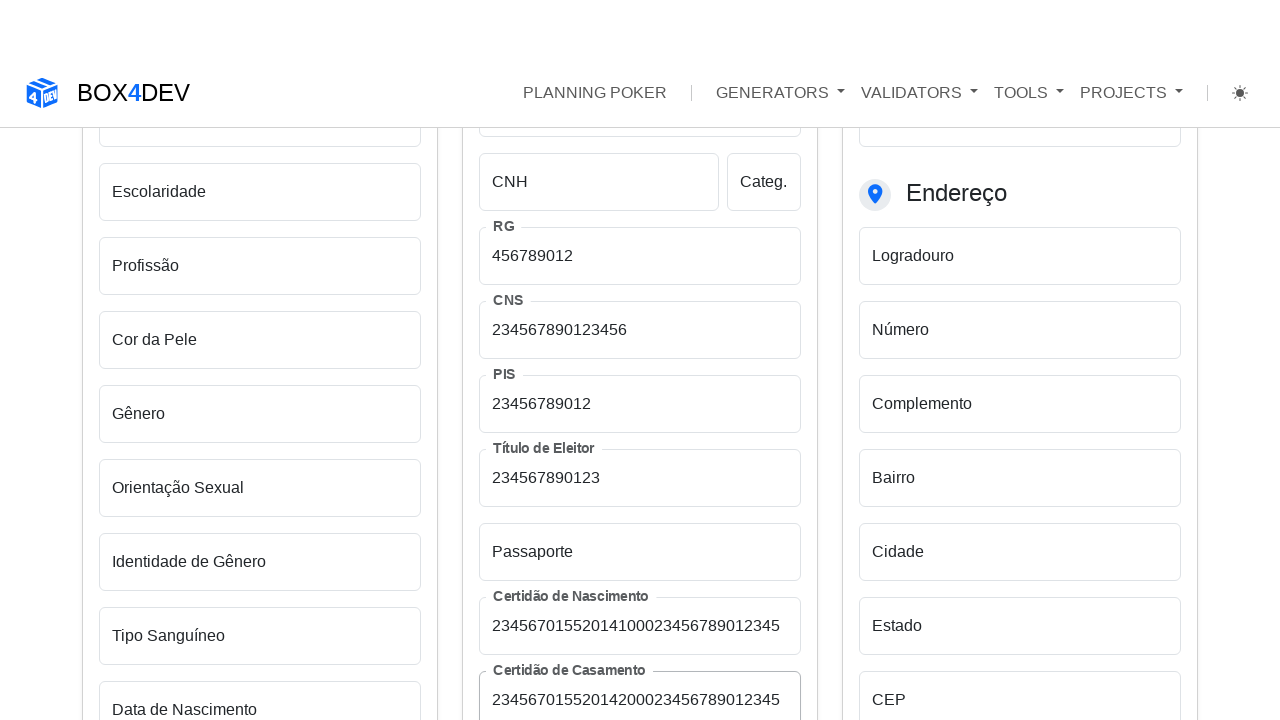

Filled mobile phone field with unmasked value on #fldCelular
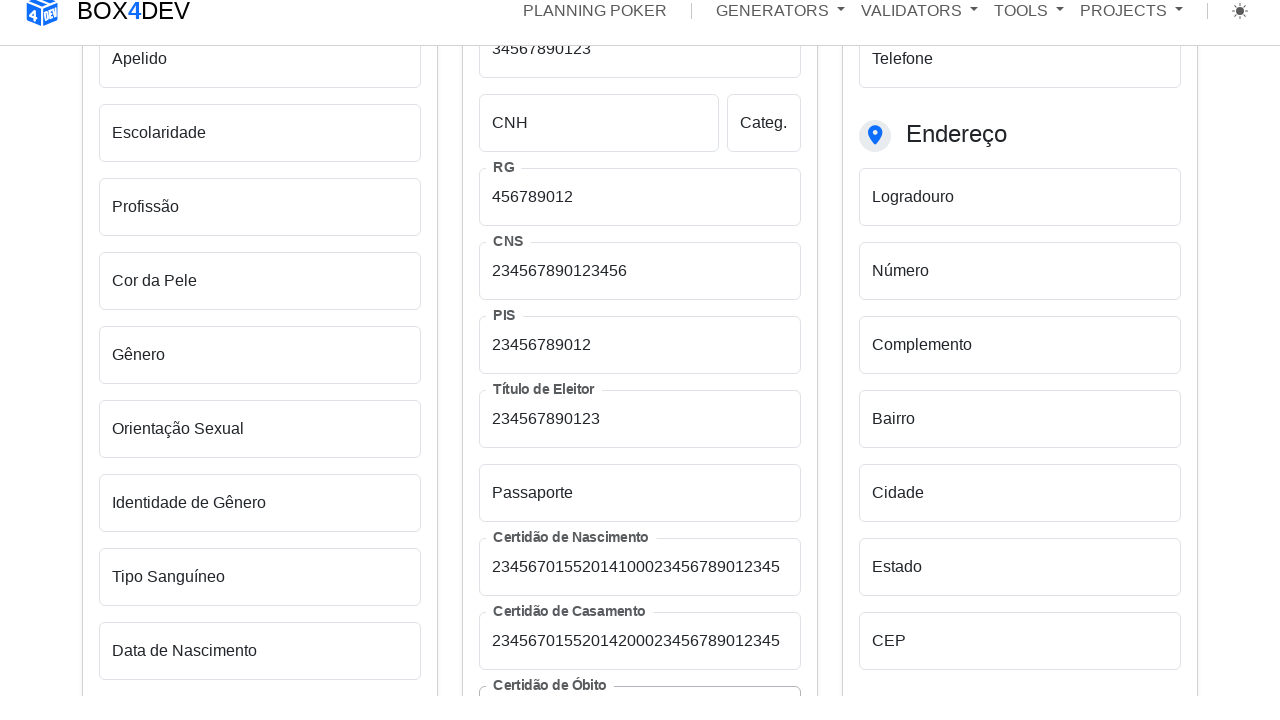

Filled landline phone field with unmasked value on #fldTelefone
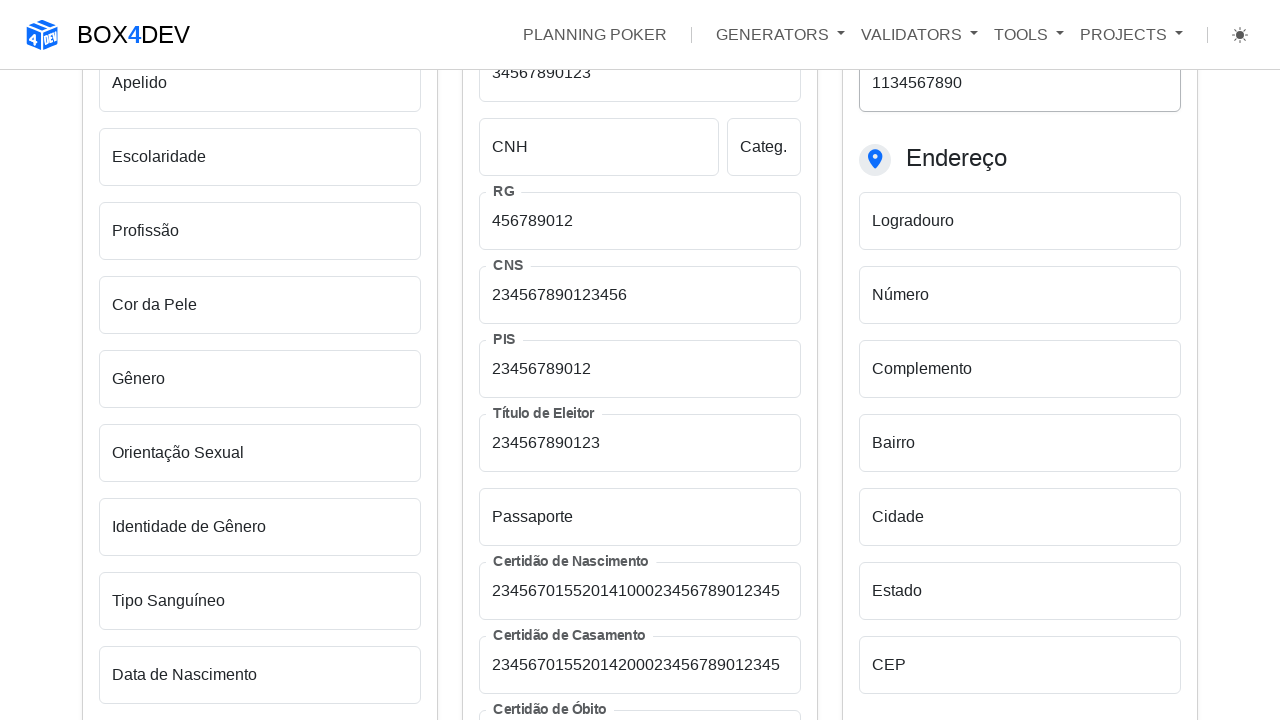

Filled CEP (postal code) field with unmasked value on #fldCep
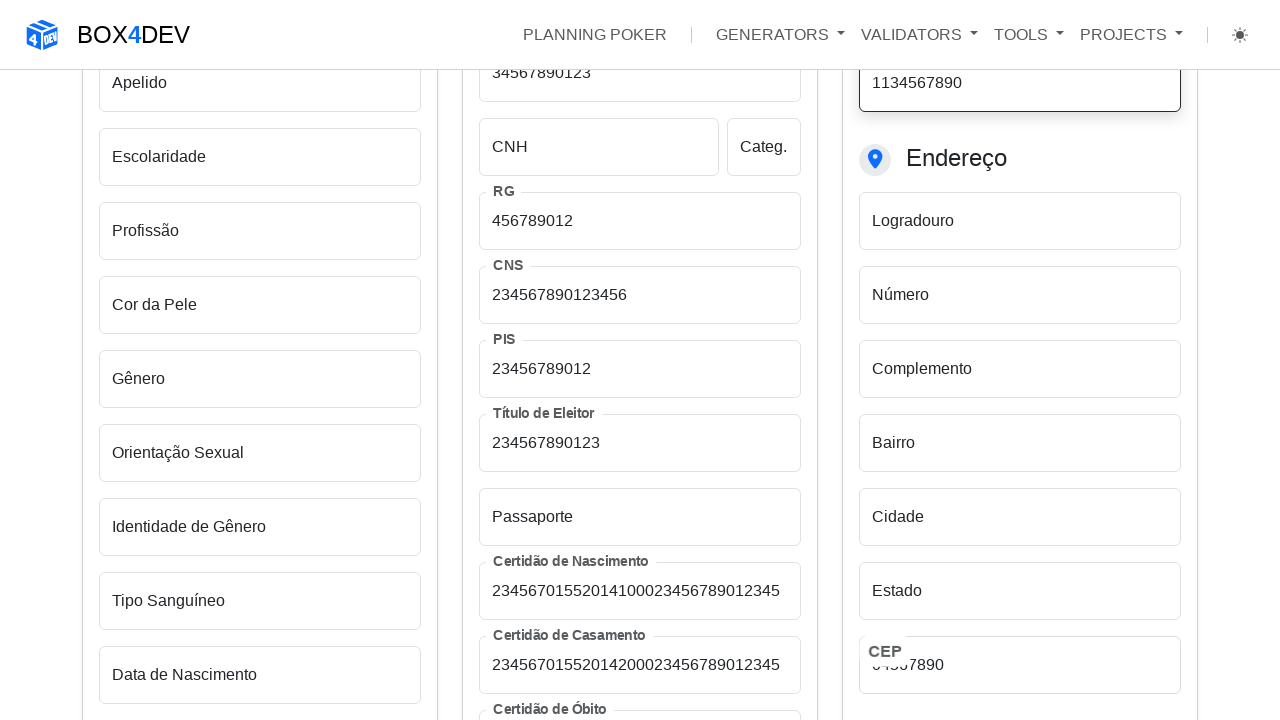

Filled old vehicle plate field with unmasked value on #fldPlacaAntiga
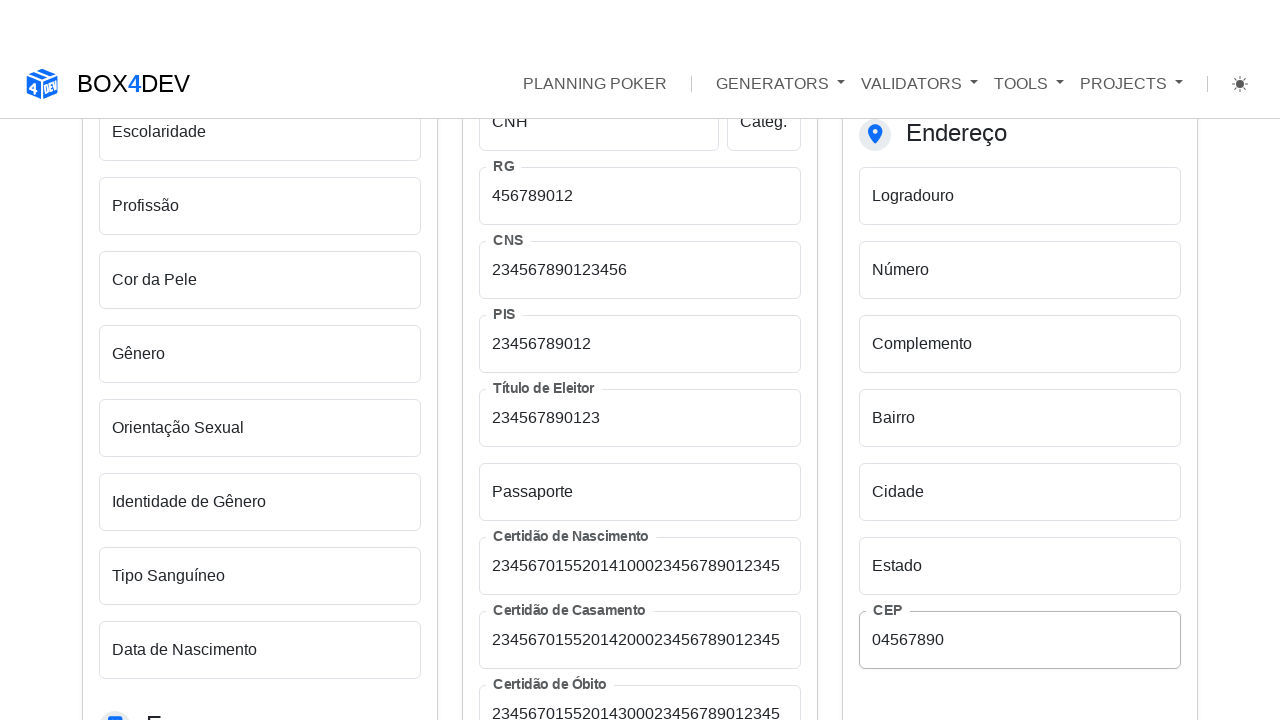

Filled Mercosul vehicle plate field with unmasked value on #fldPlacaMercosul
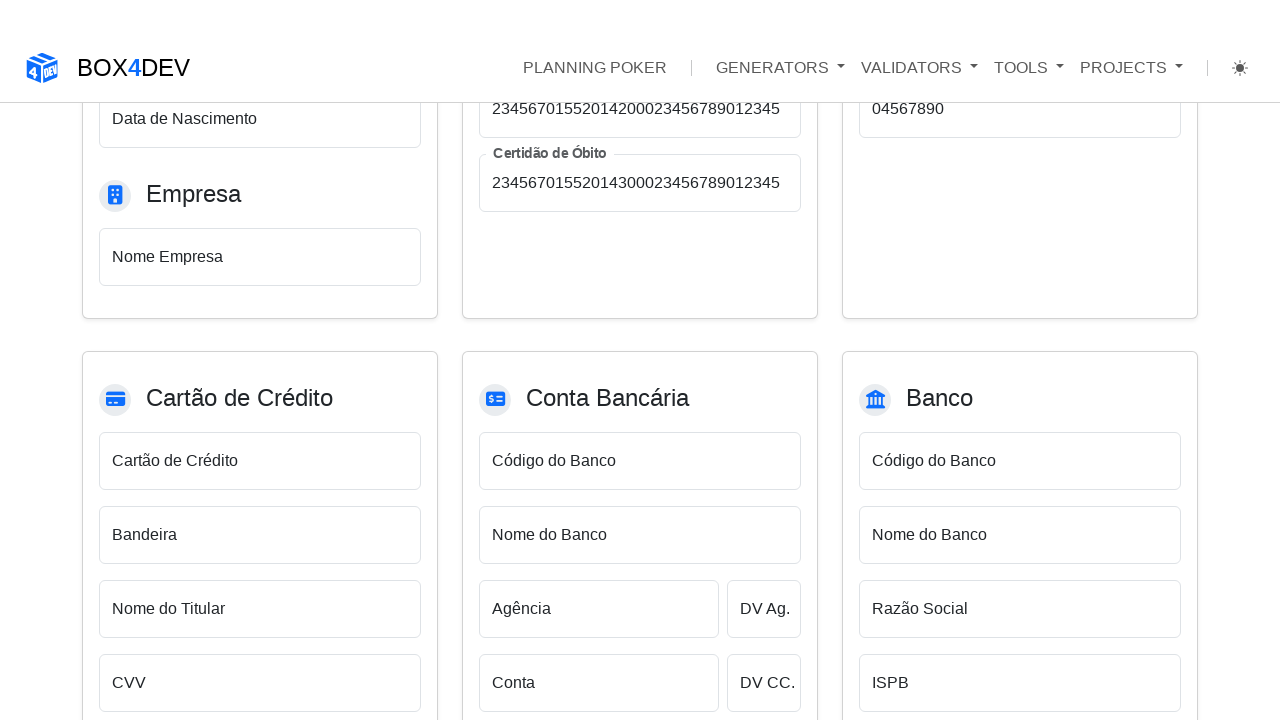

Filled credit card field with unmasked value on #fldCartaoCredito
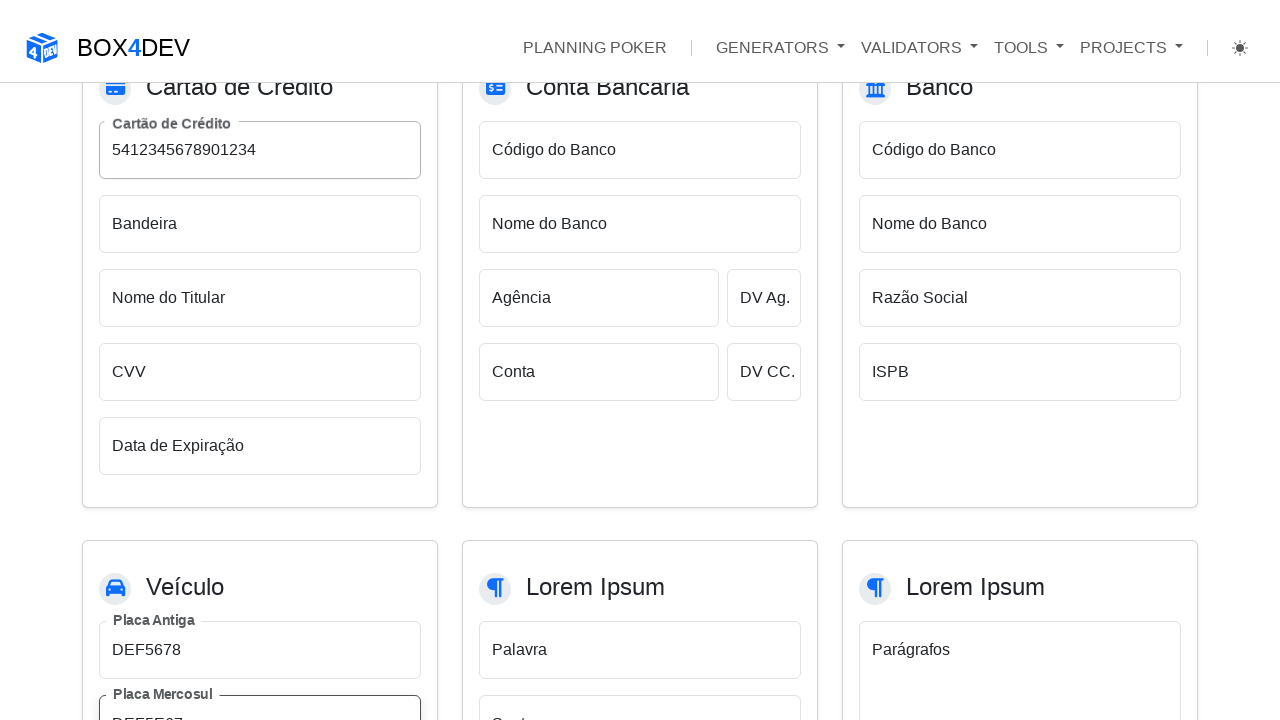

Clicked submit button to send form at (640, 361) on button:has-text("Enviar")
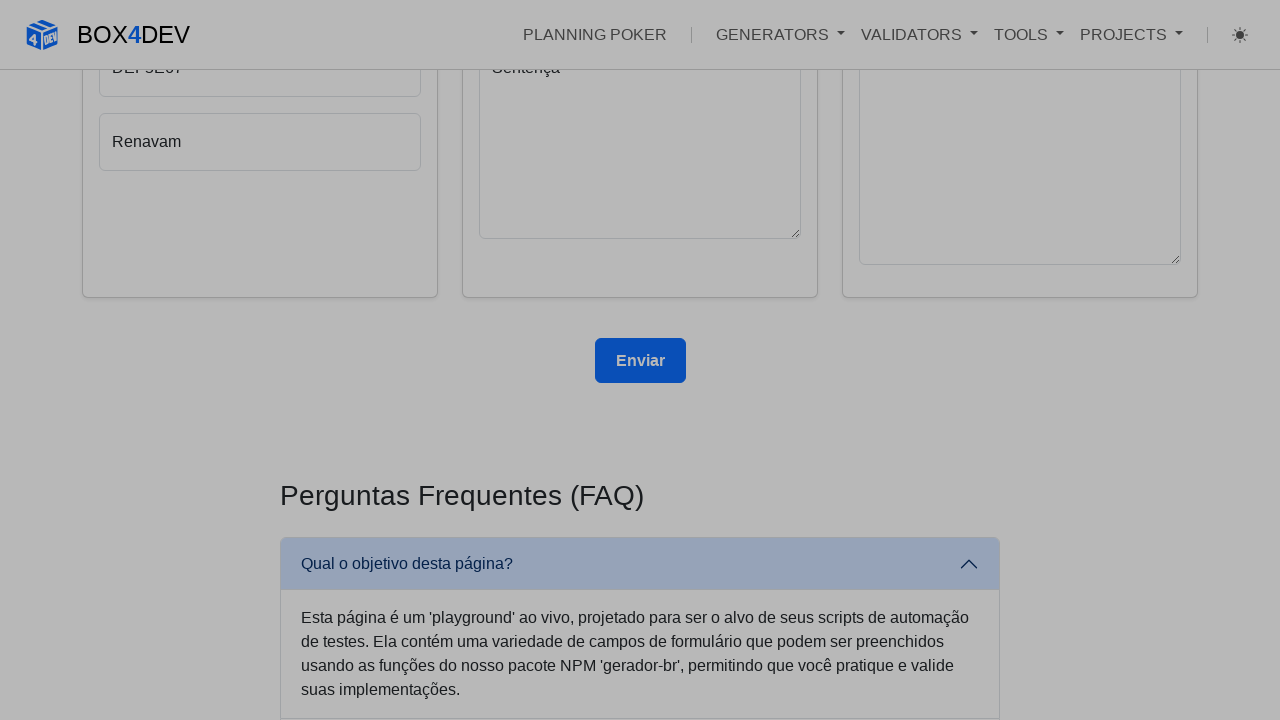

Waited 2 seconds for form submission to complete
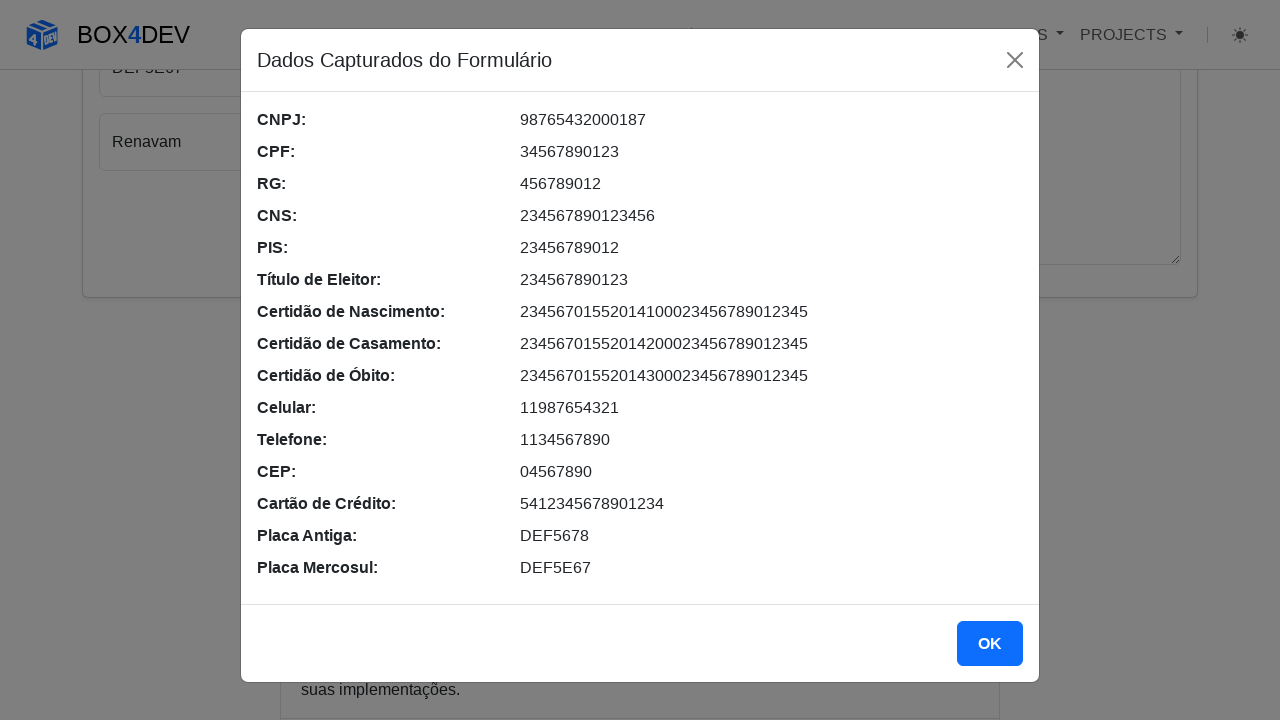

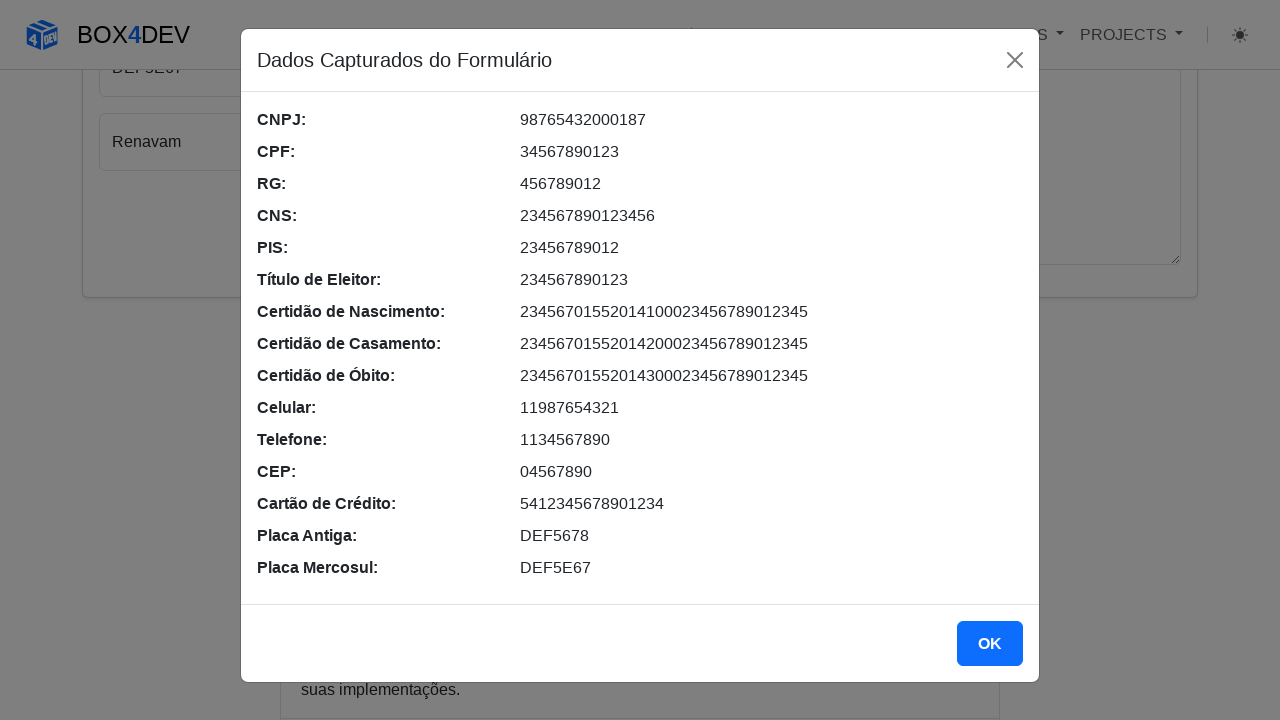